Navigates to the OrangeHRM demo page and verifies that the logo image element exists and has a src attribute

Starting URL: http://alchemy.hguy.co/orangehrm

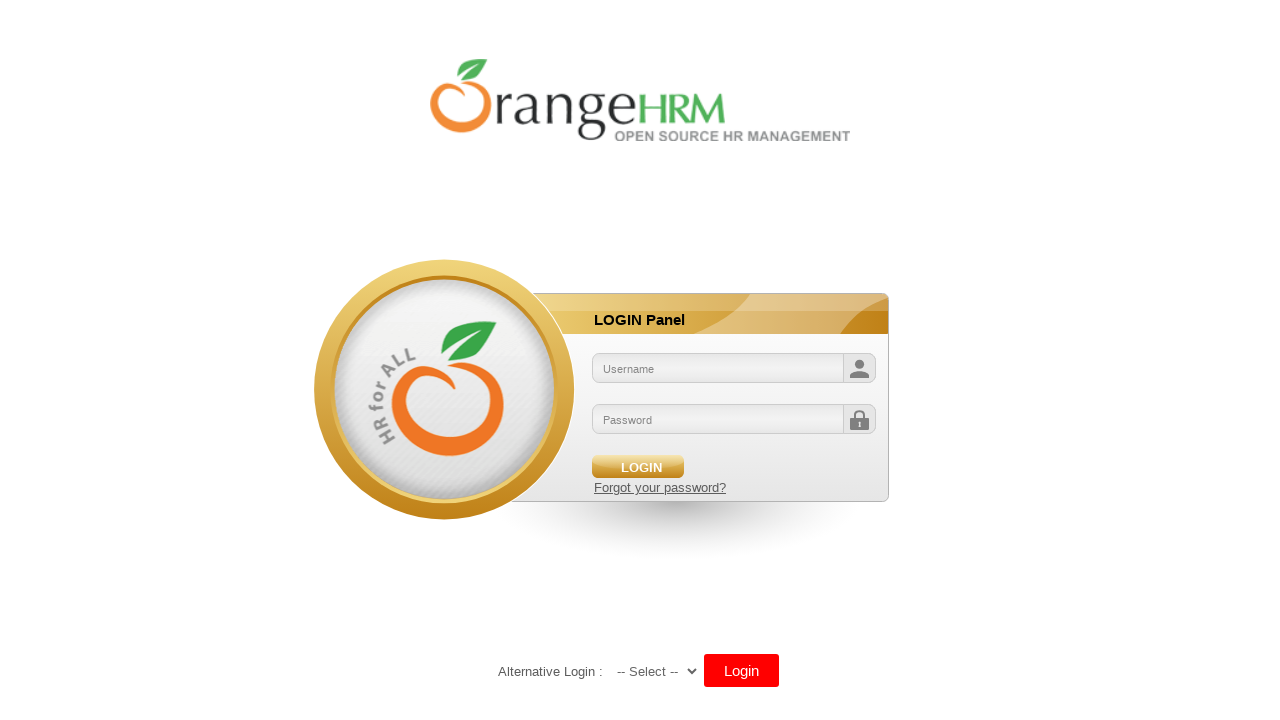

Navigated to OrangeHRM demo page
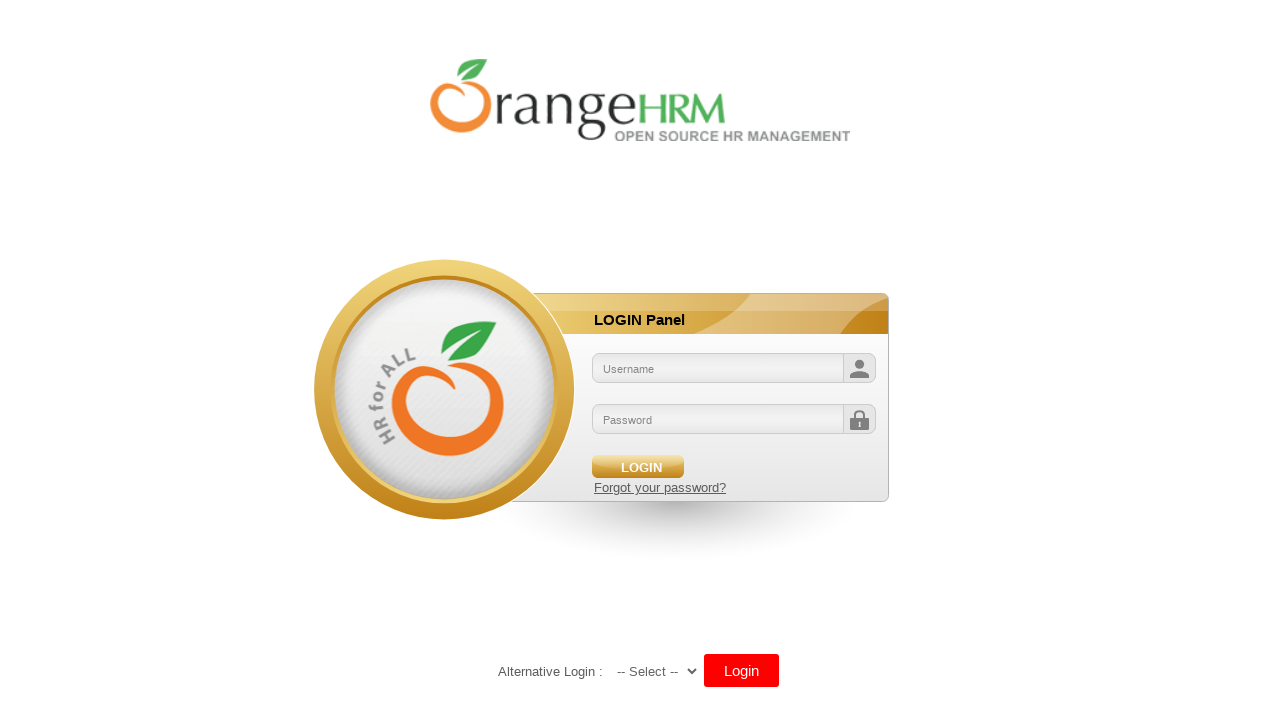

Logo image element loaded and became visible
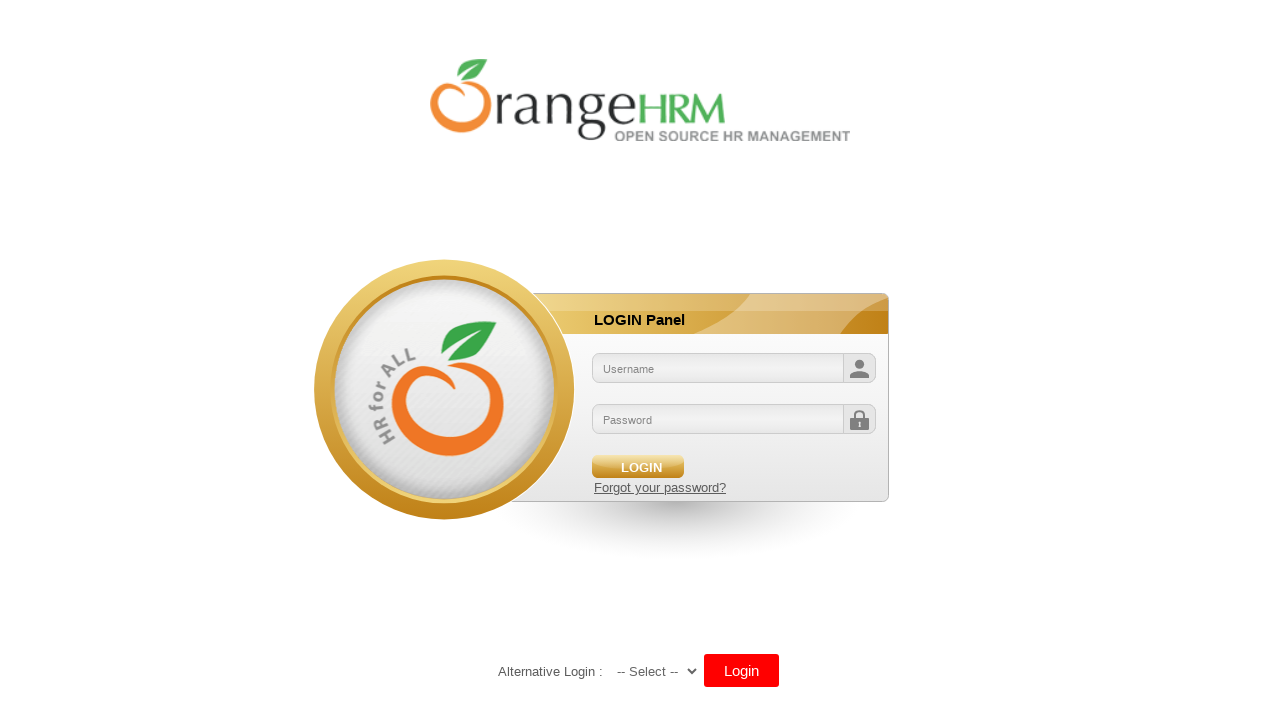

Retrieved src attribute from logo image element
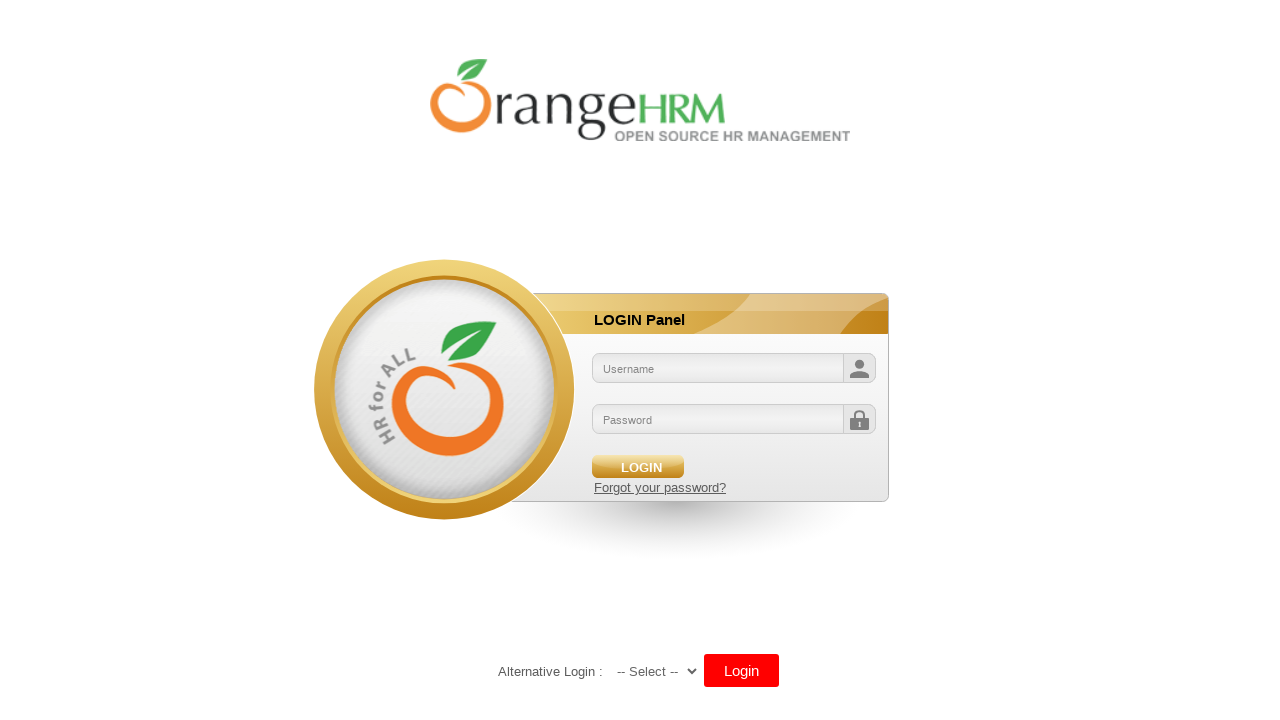

Verified that logo image has a valid src attribute
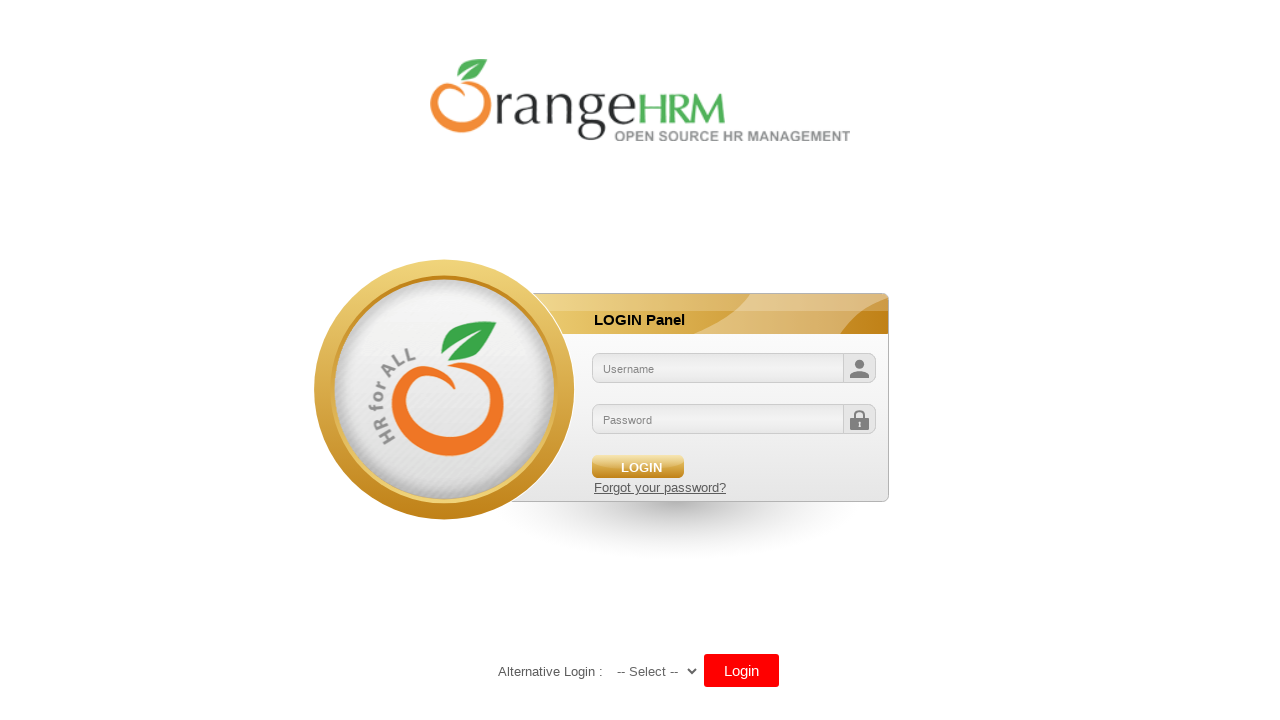

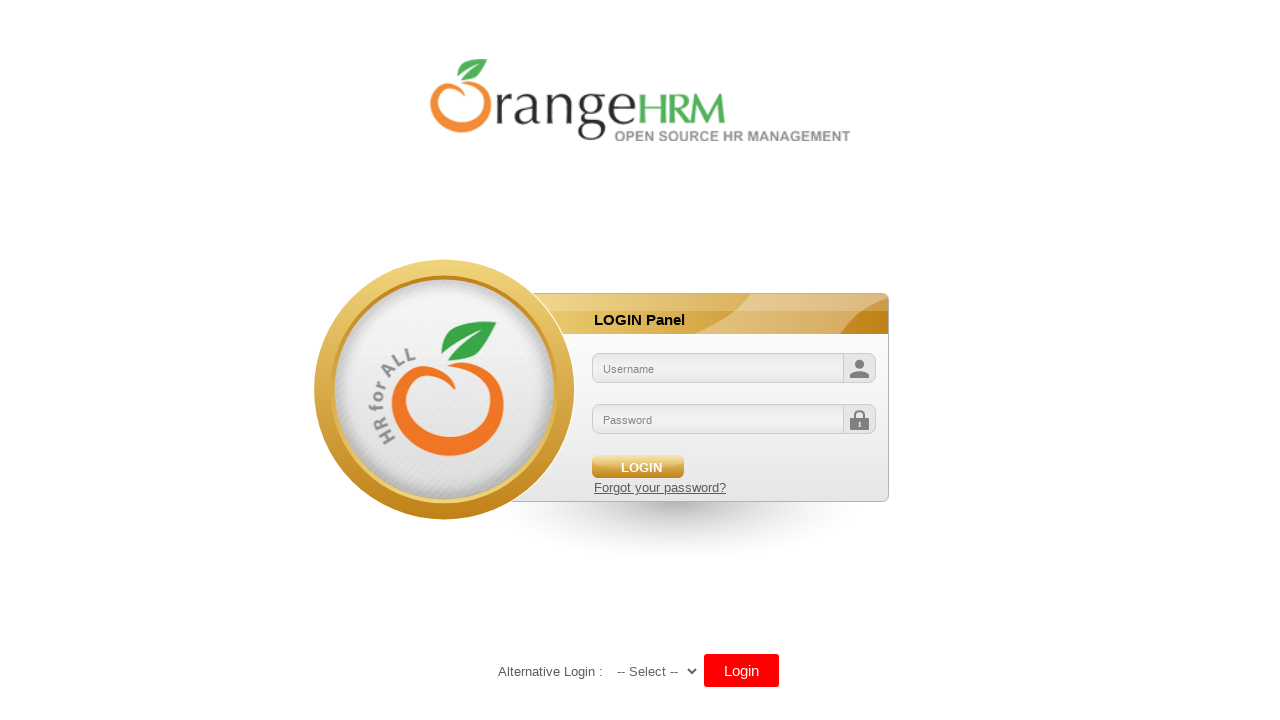